Tests that edits are cancelled when pressing Escape key

Starting URL: https://demo.playwright.dev/todomvc

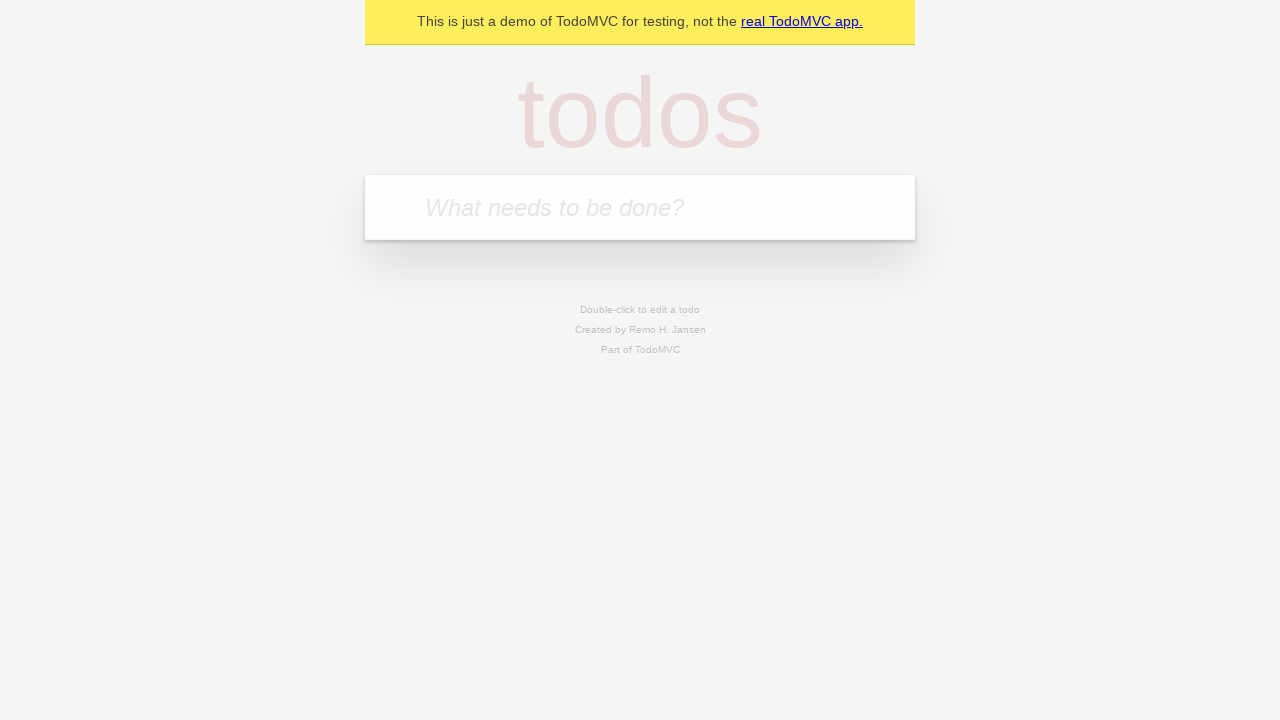

Filled todo input with 'buy some cheese' on internal:attr=[placeholder="What needs to be done?"i]
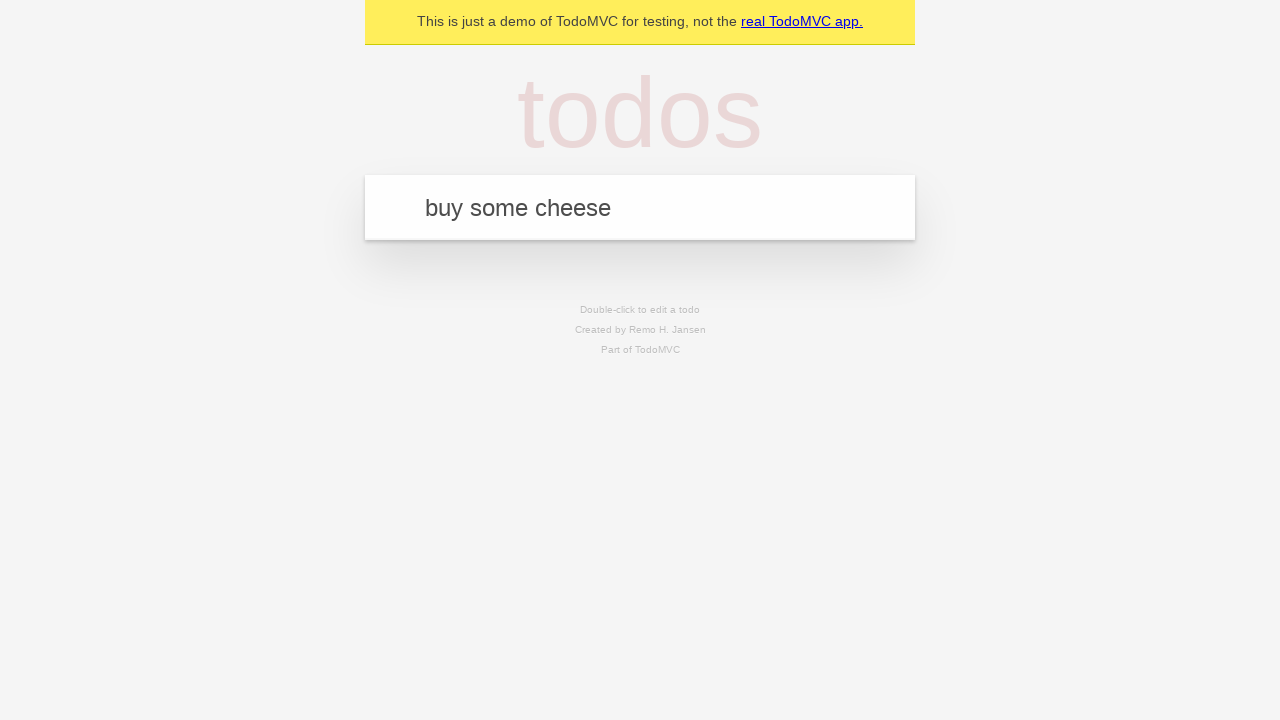

Pressed Enter to add first todo on internal:attr=[placeholder="What needs to be done?"i]
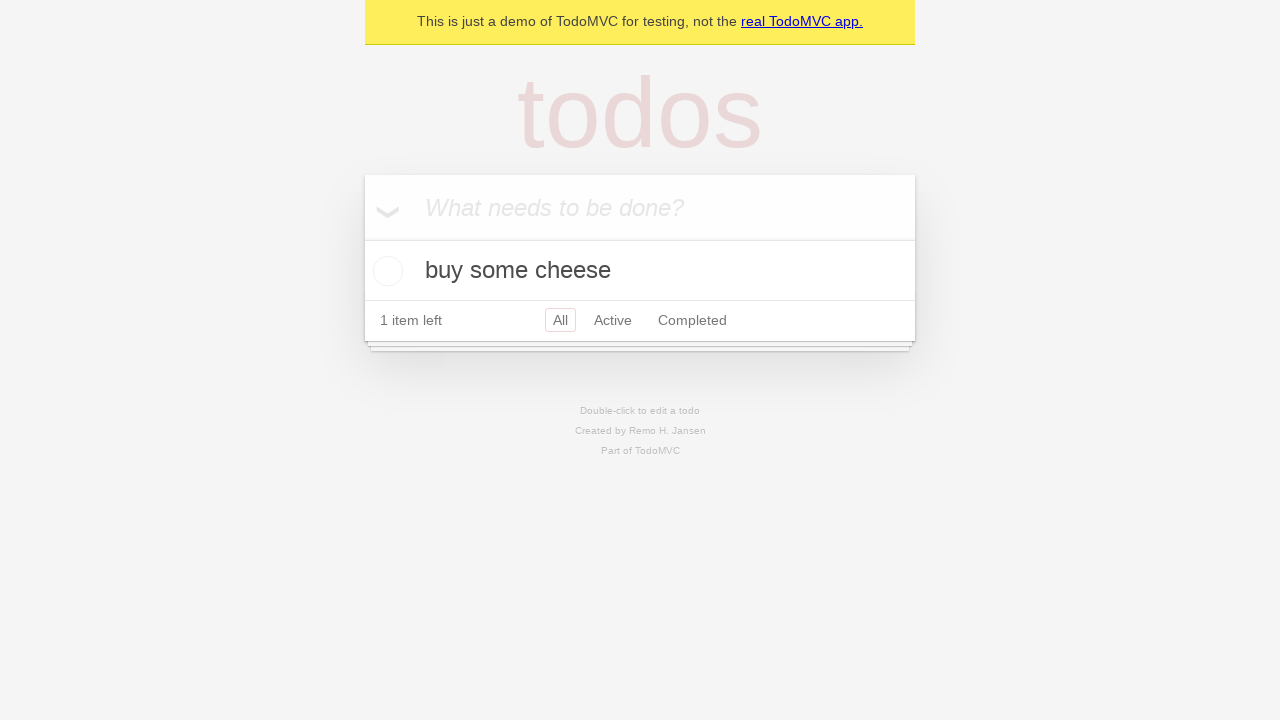

Filled todo input with 'feed the cat' on internal:attr=[placeholder="What needs to be done?"i]
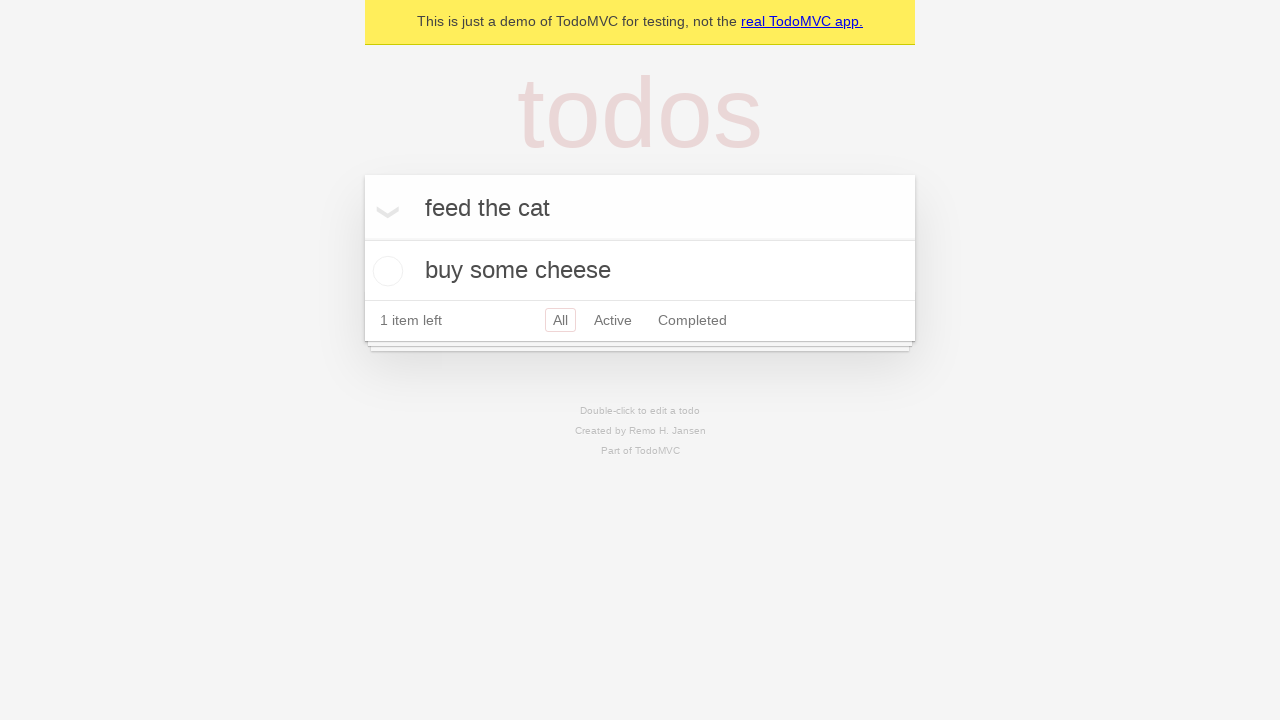

Pressed Enter to add second todo on internal:attr=[placeholder="What needs to be done?"i]
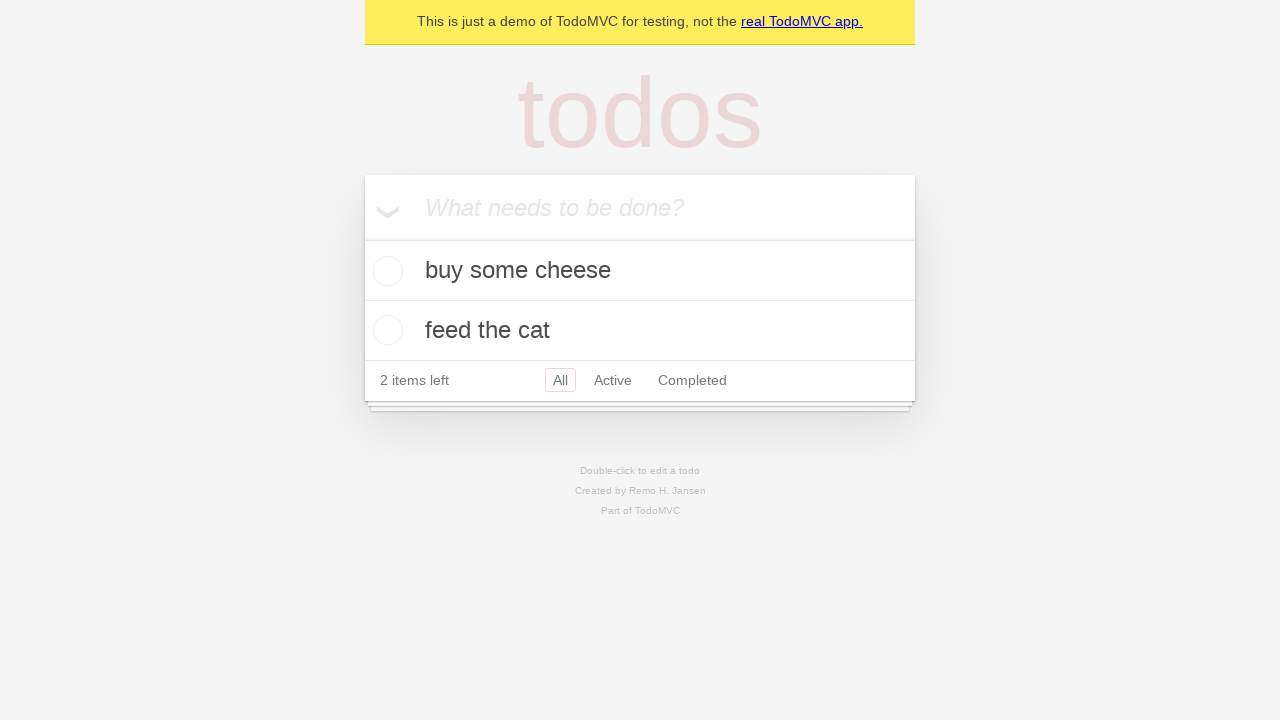

Filled todo input with 'book a doctors appointment' on internal:attr=[placeholder="What needs to be done?"i]
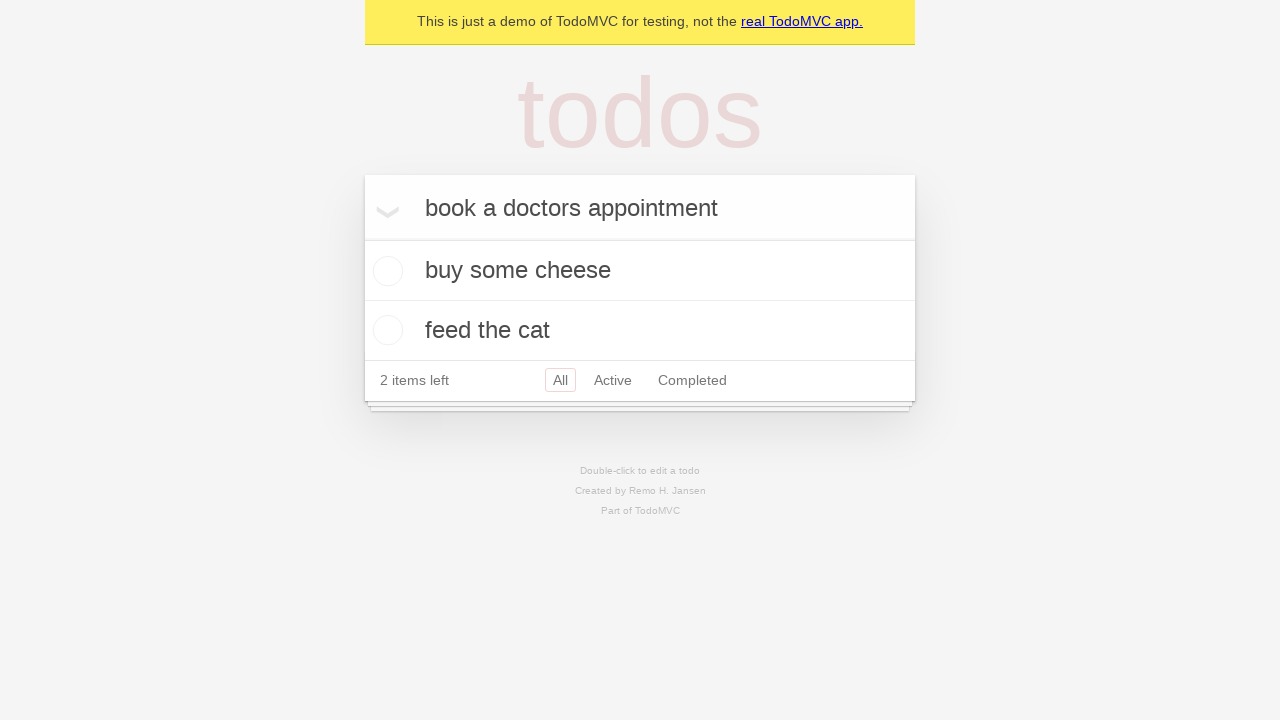

Pressed Enter to add third todo on internal:attr=[placeholder="What needs to be done?"i]
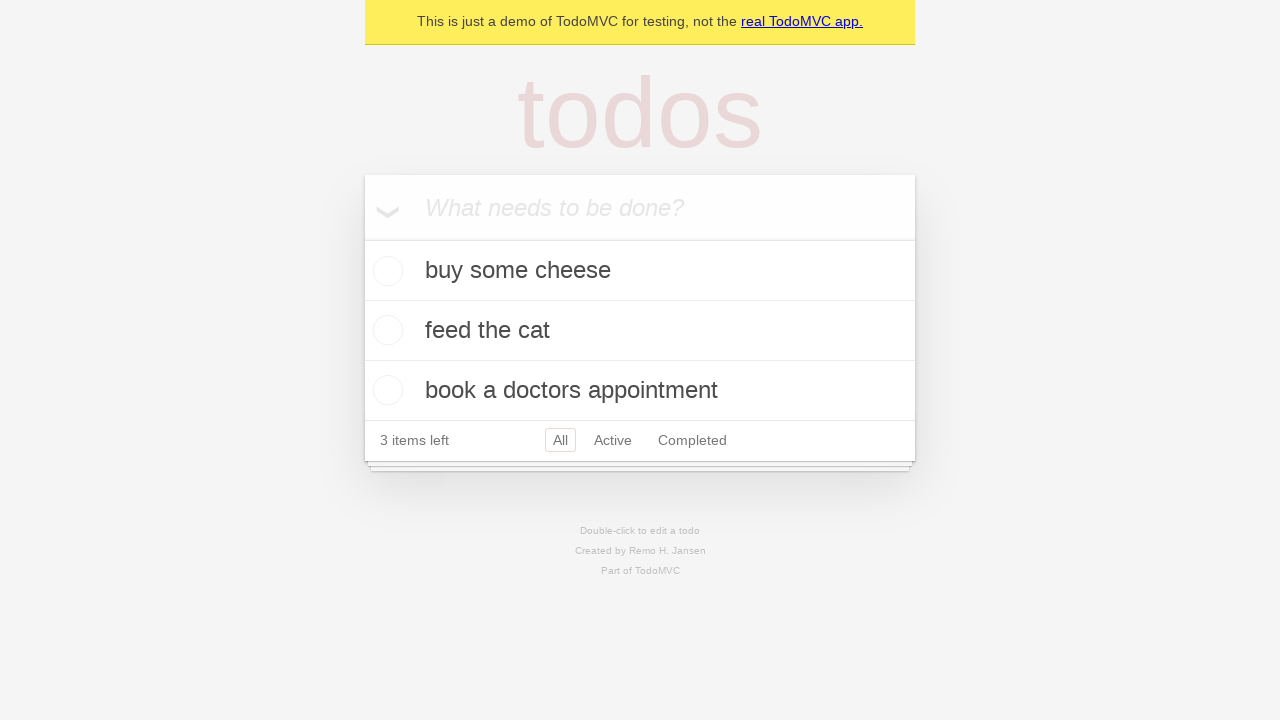

Double-clicked second todo to enter edit mode at (640, 331) on internal:testid=[data-testid="todo-item"s] >> nth=1
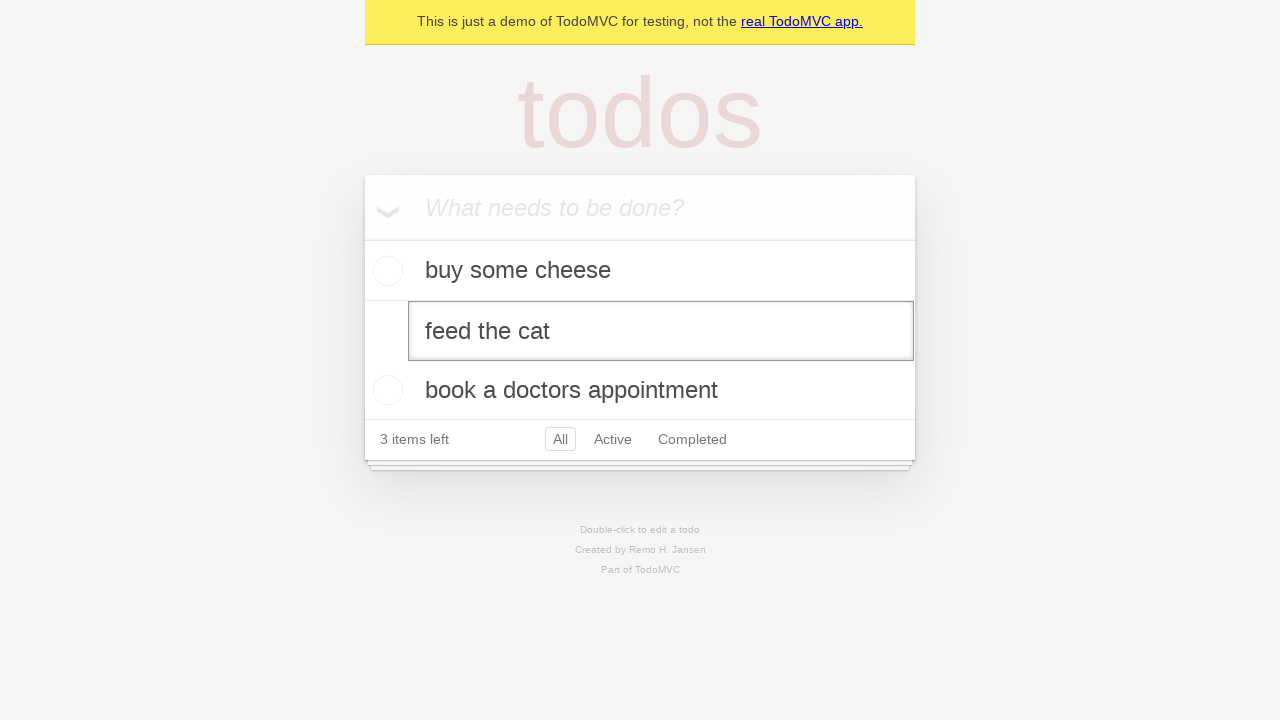

Filled edit field with 'buy some sausages' on internal:testid=[data-testid="todo-item"s] >> nth=1 >> internal:role=textbox[nam
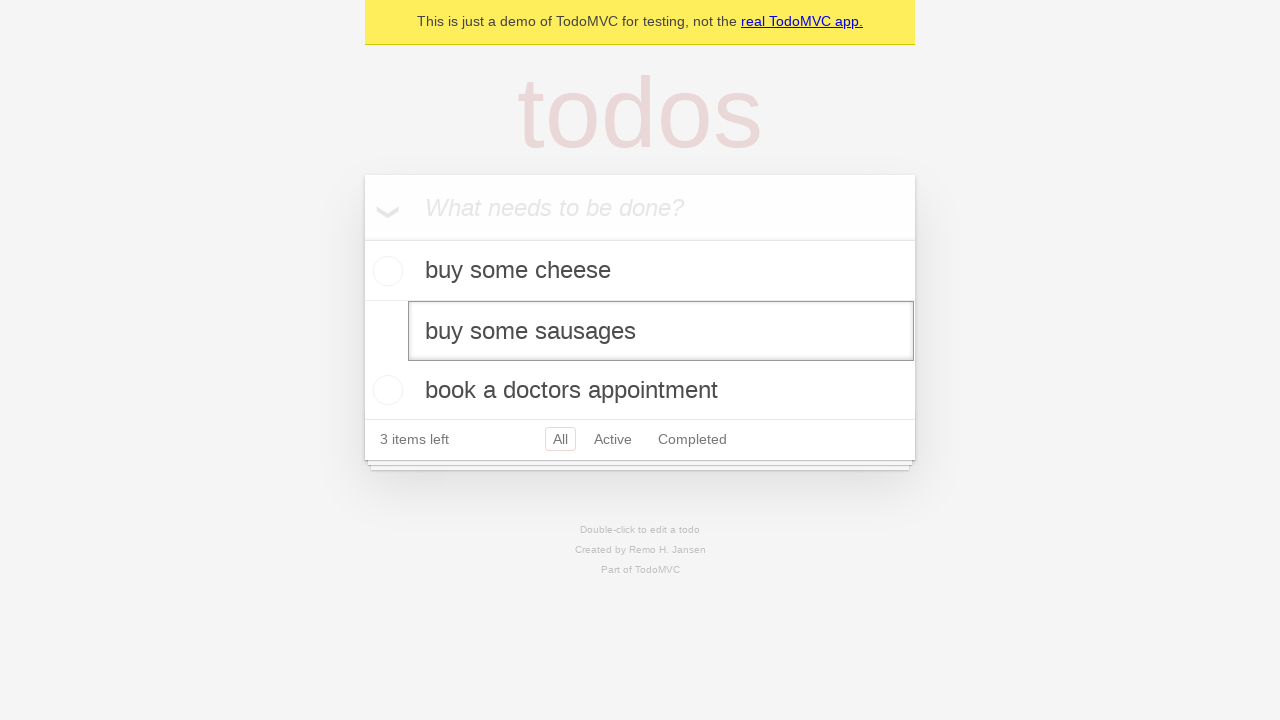

Pressed Escape key to cancel edits on internal:testid=[data-testid="todo-item"s] >> nth=1 >> internal:role=textbox[nam
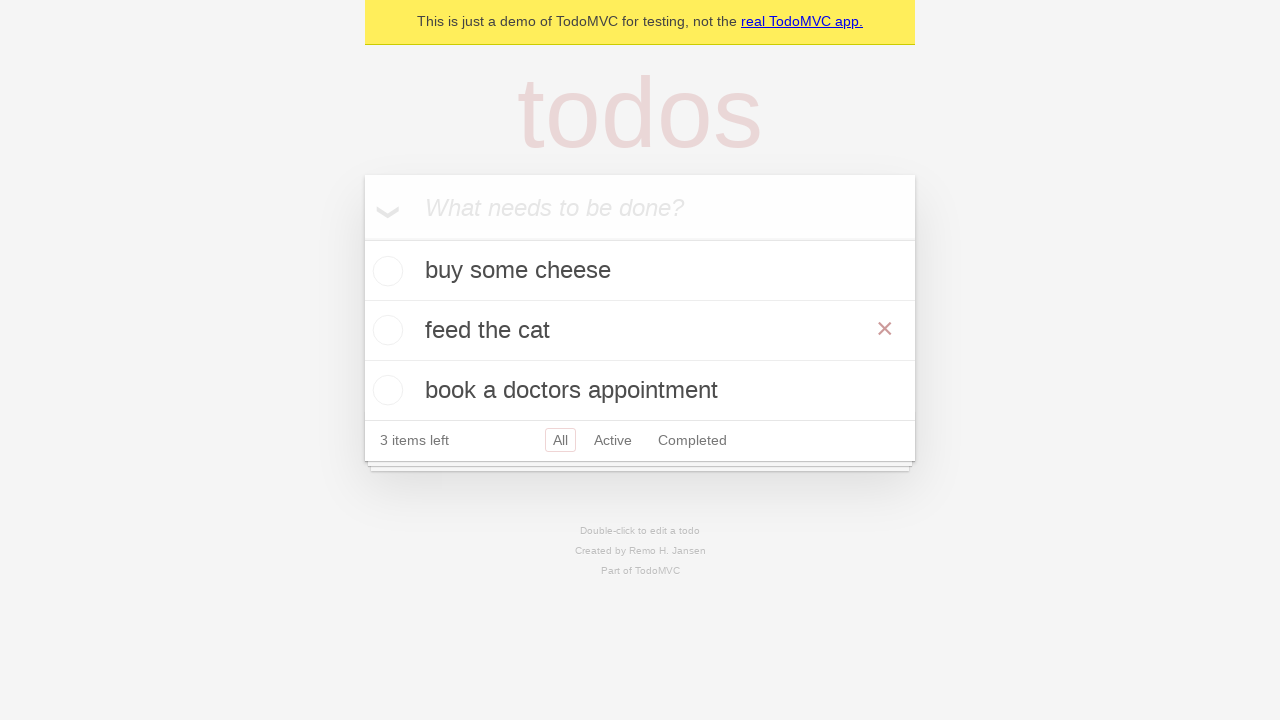

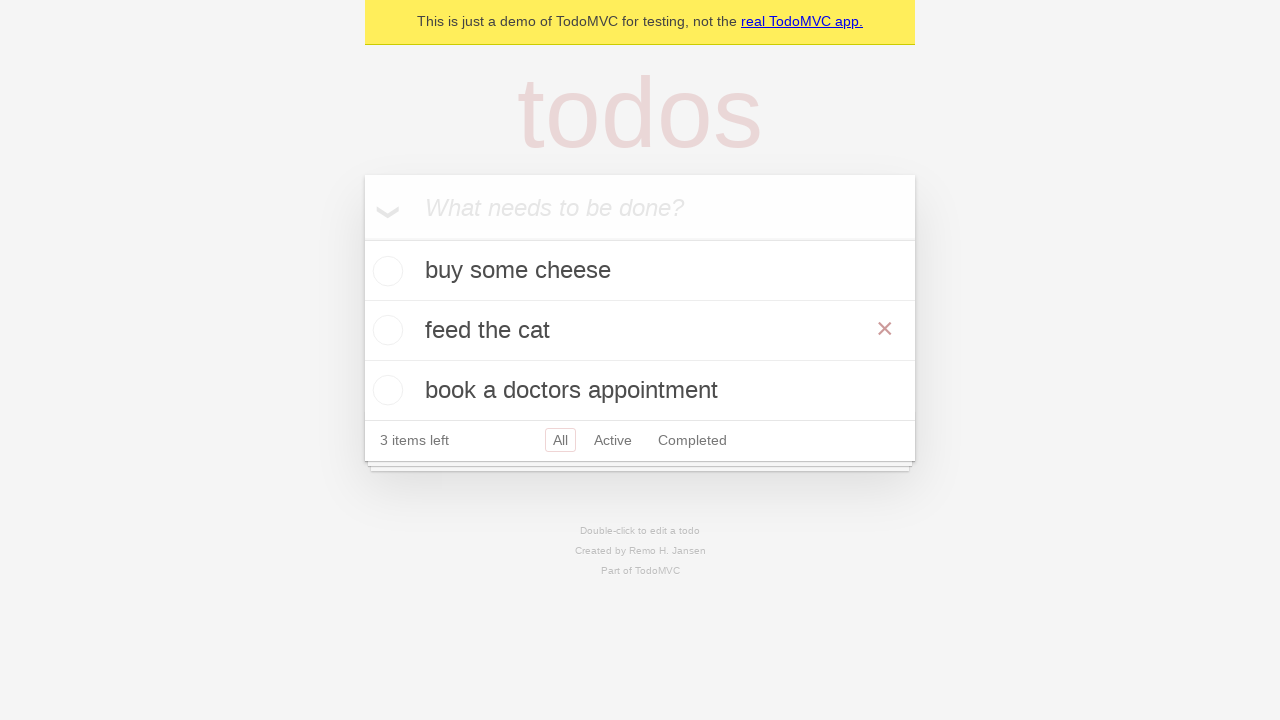